Drags a price slider element horizontally to adjust the minimum price value

Starting URL: http://omayo.blogspot.com/p/page3.html

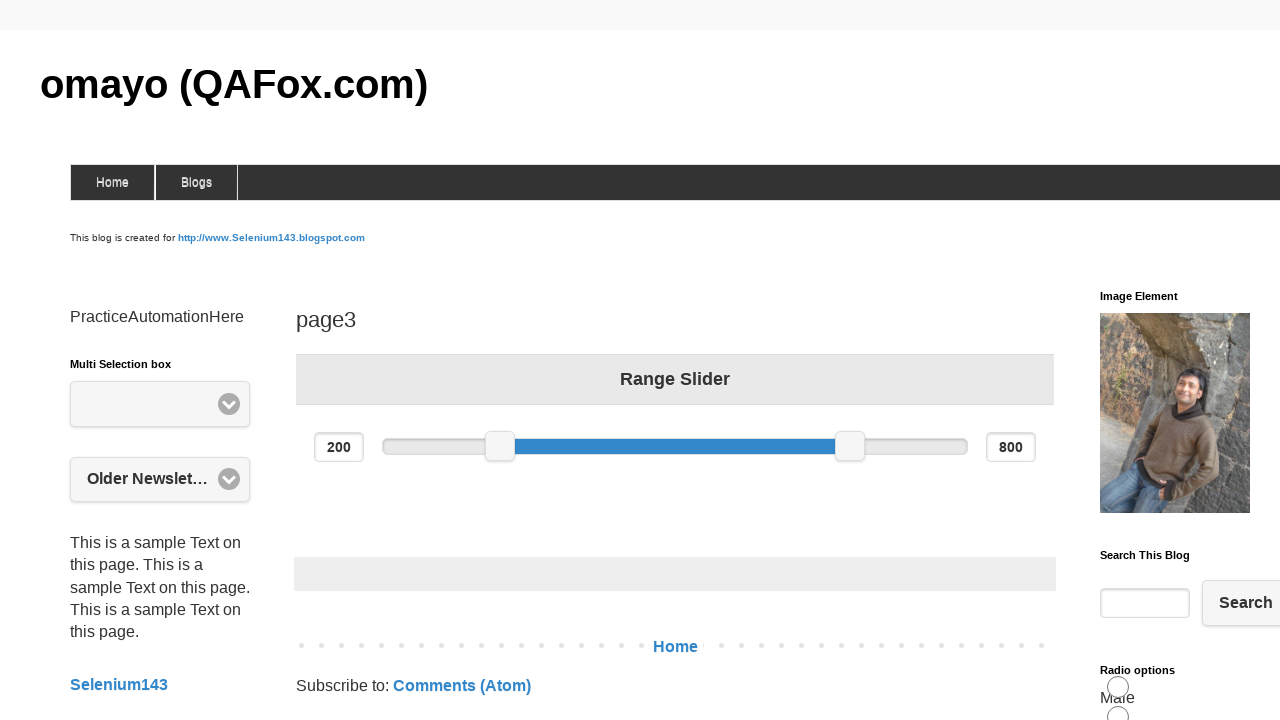

Located the minimum price slider element
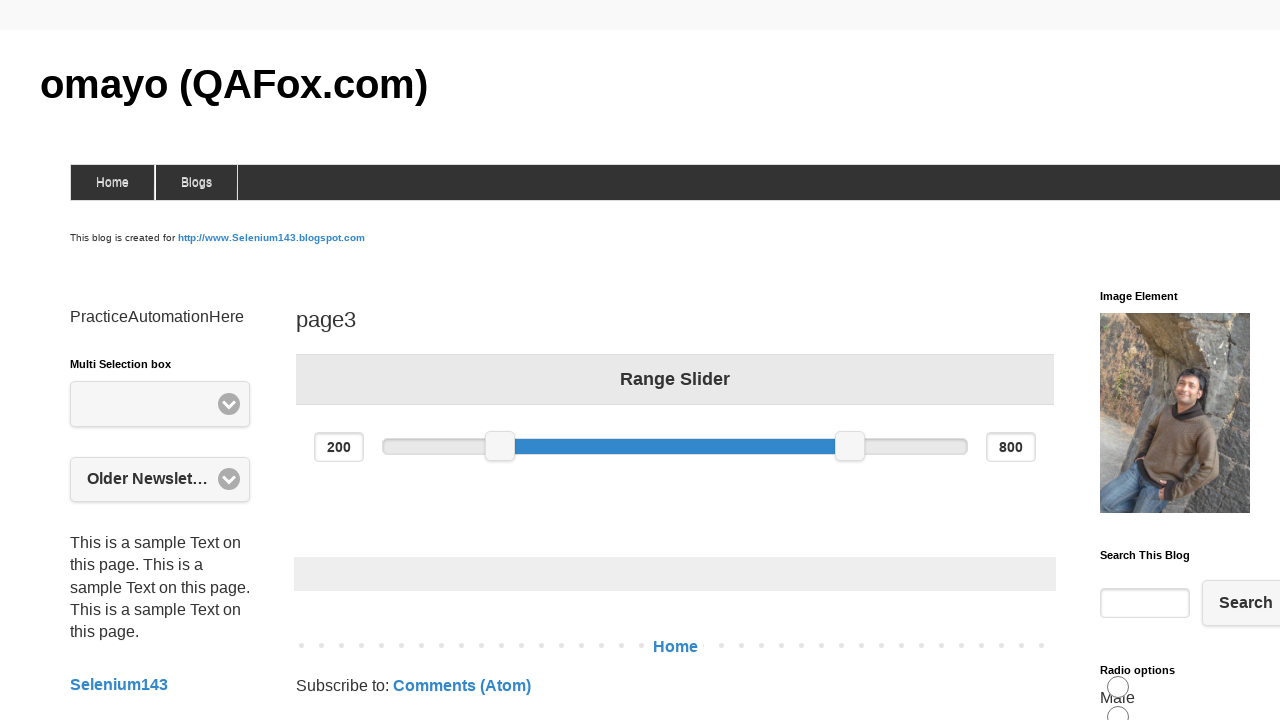

Retrieved bounding box coordinates of the price slider
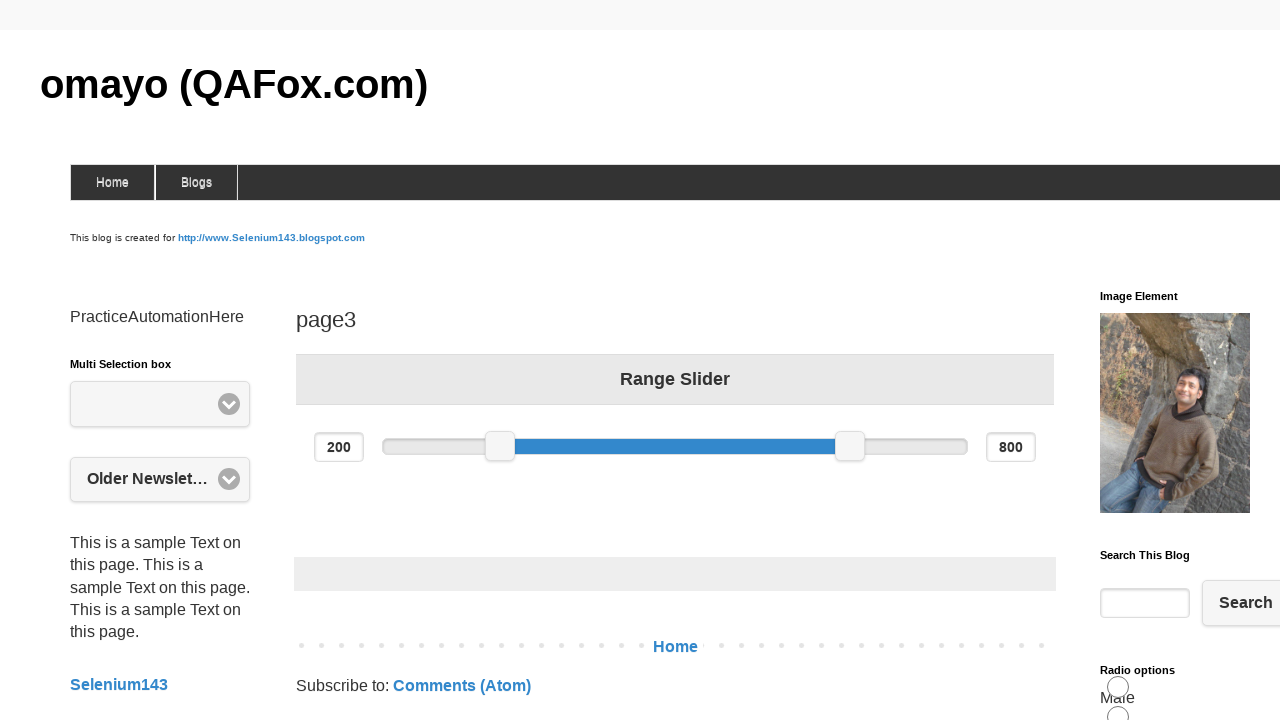

Moved mouse to the center of the price slider at (500, 446)
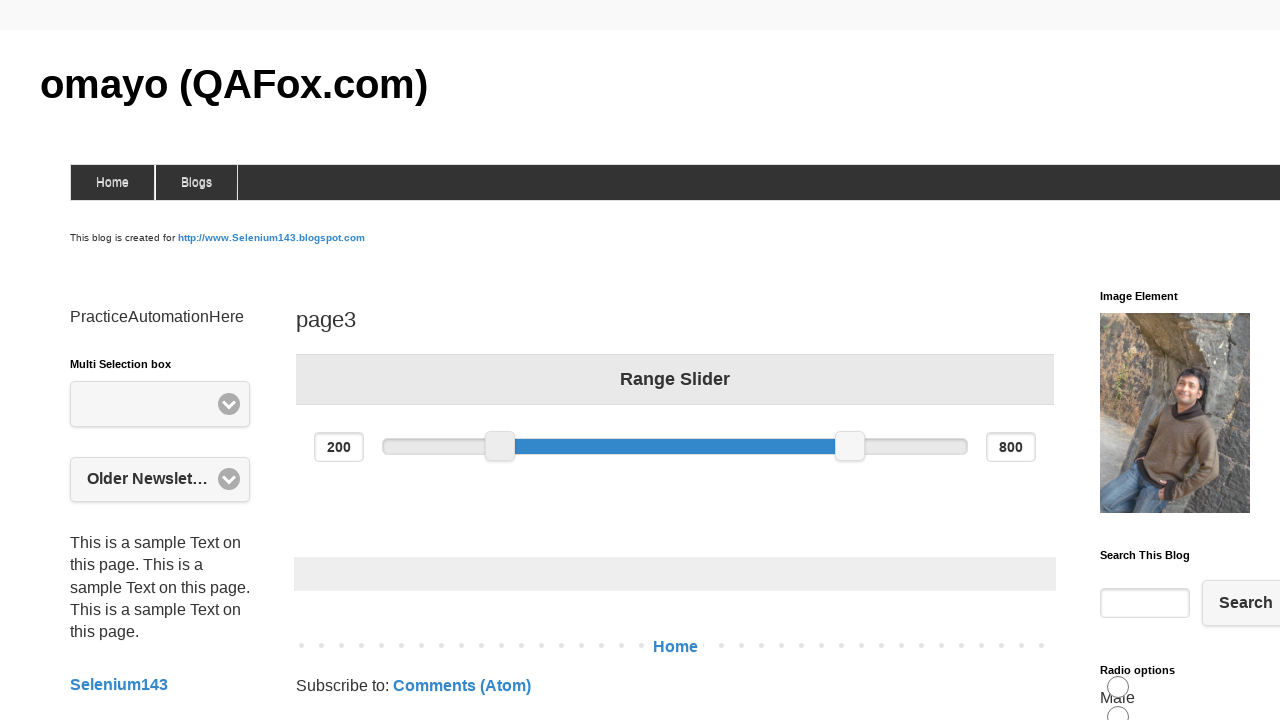

Pressed down the mouse button on the slider at (500, 446)
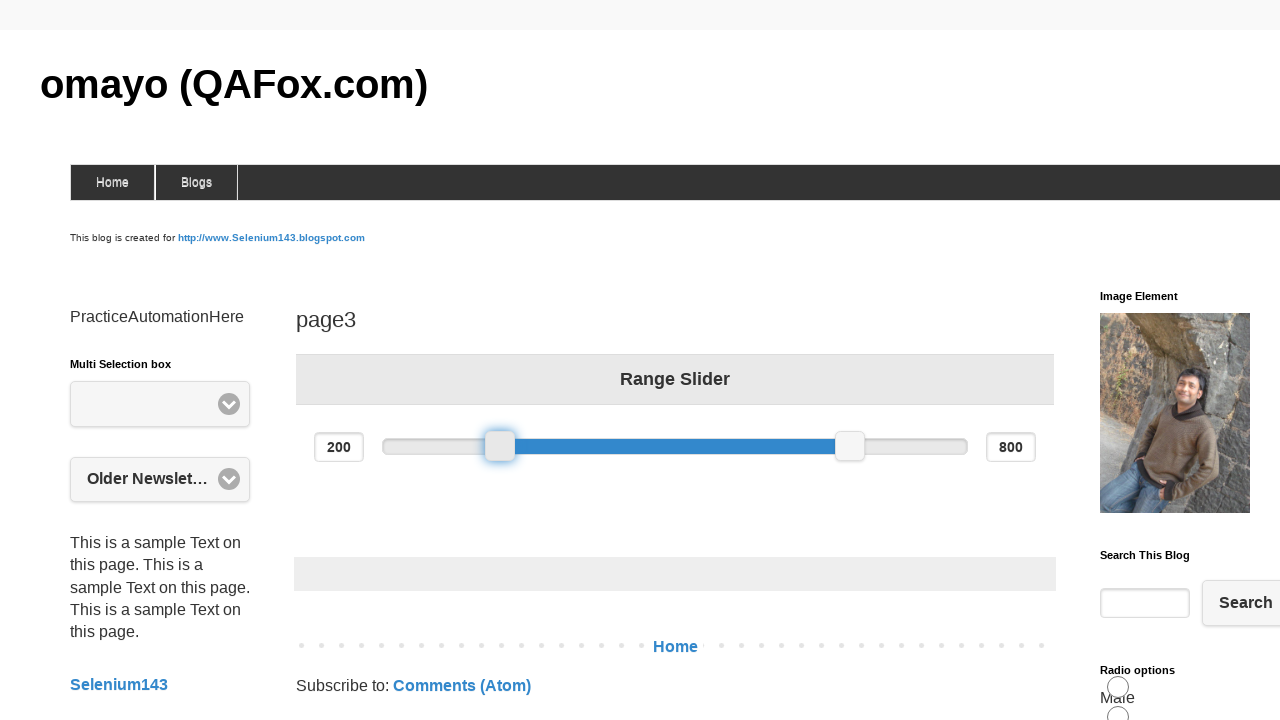

Dragged the price slider 100 pixels to the right at (600, 446)
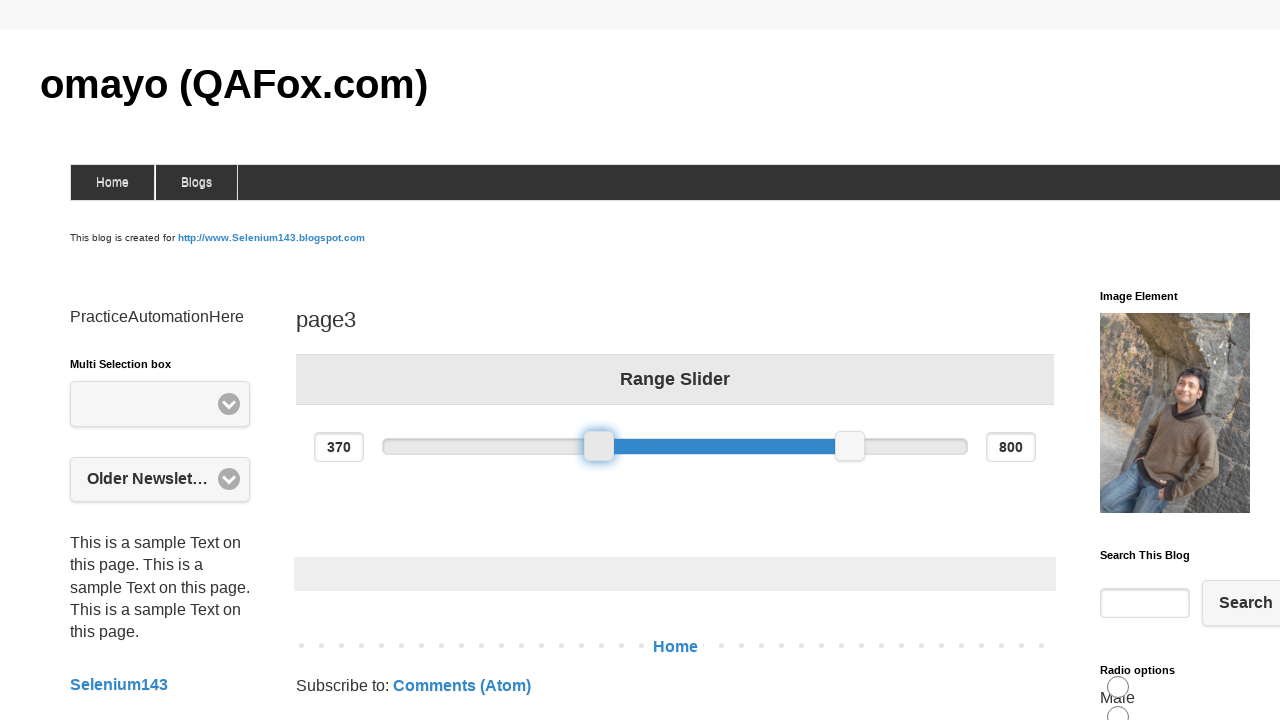

Released the mouse button to complete the drag operation at (600, 446)
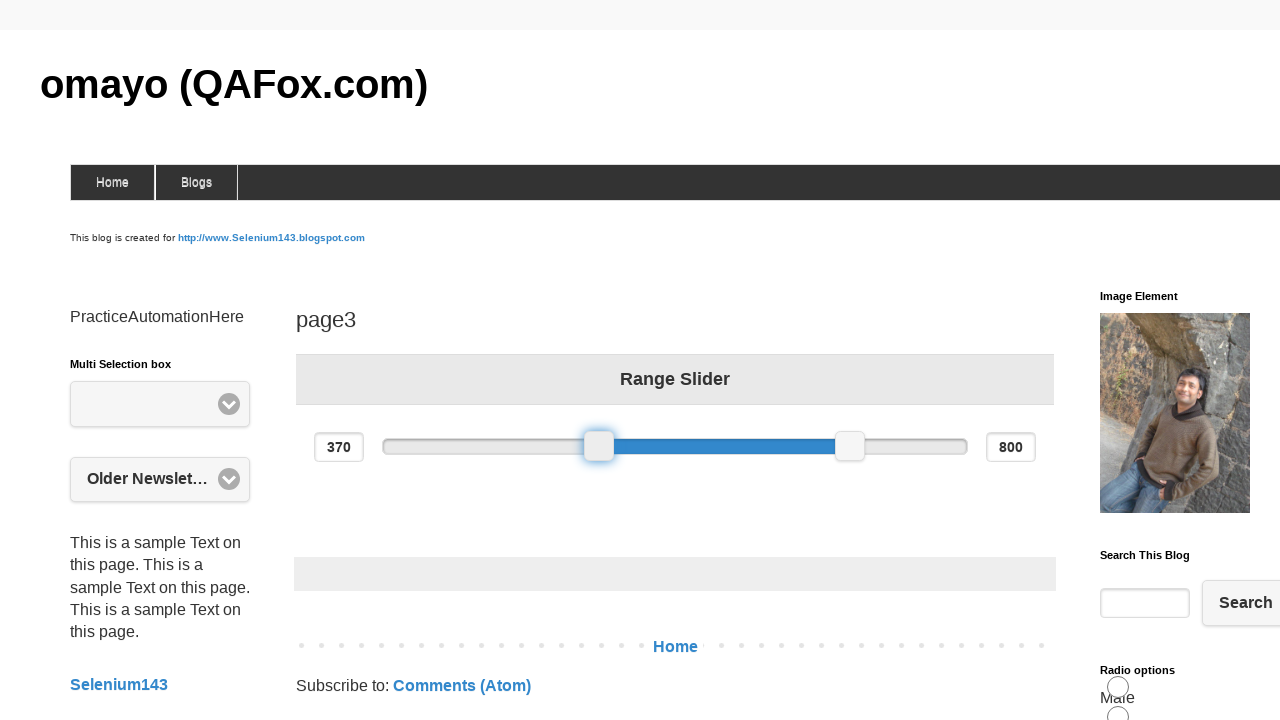

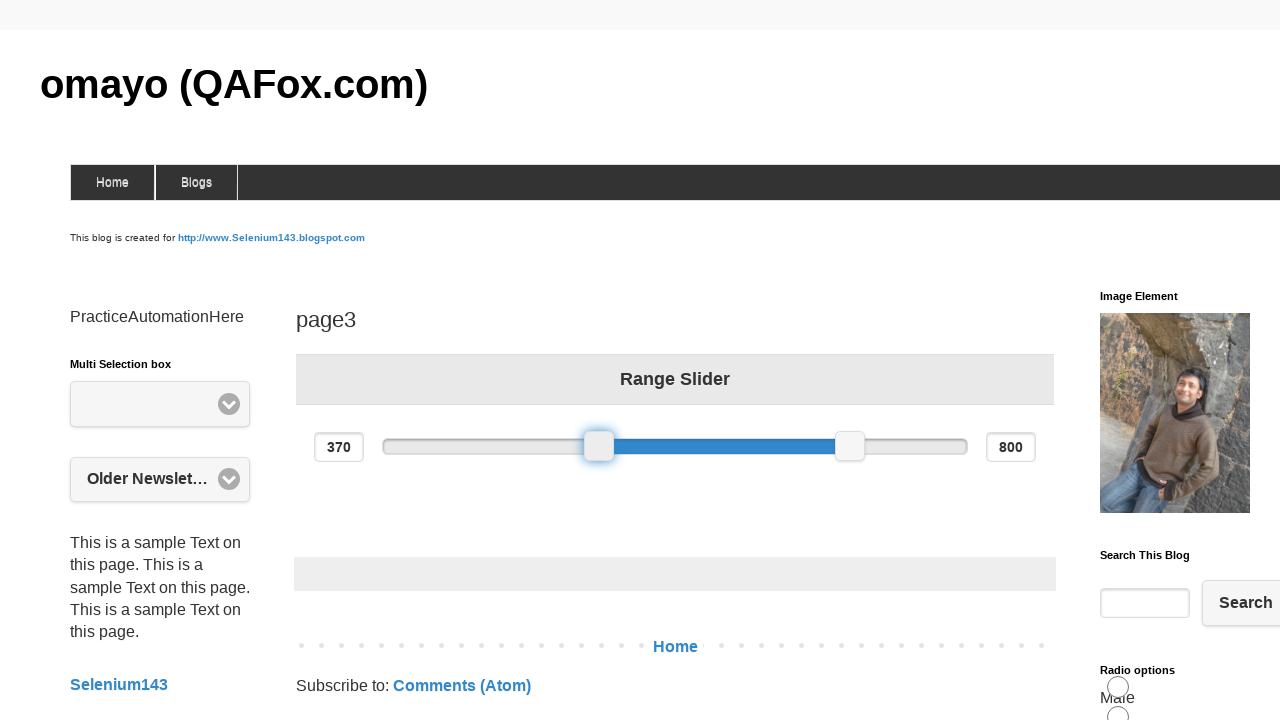